Tests pagination navigation on a practice site by clicking through 4 pages, then iterates through a product table clicking checkboxes in each row.

Starting URL: https://testautomationpractice.blogspot.com

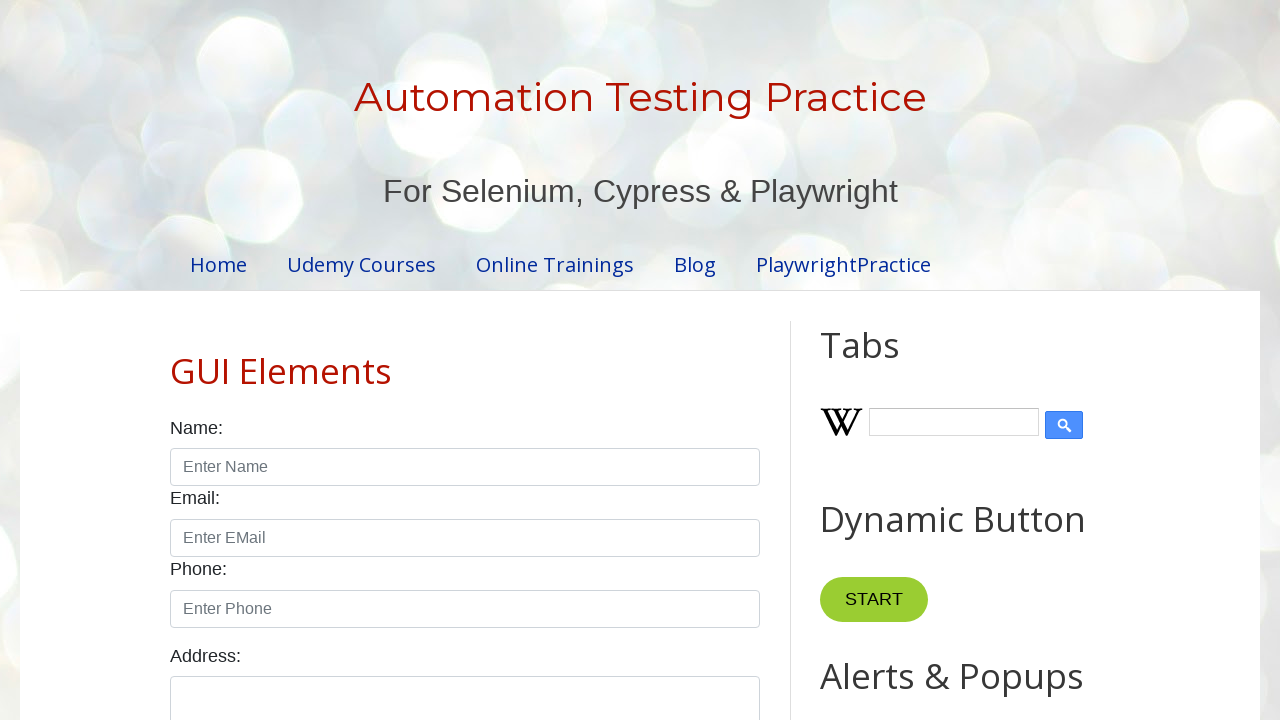

Clicked pagination link for page 2 at (456, 361) on //ul[@class='pagination']//li[2]
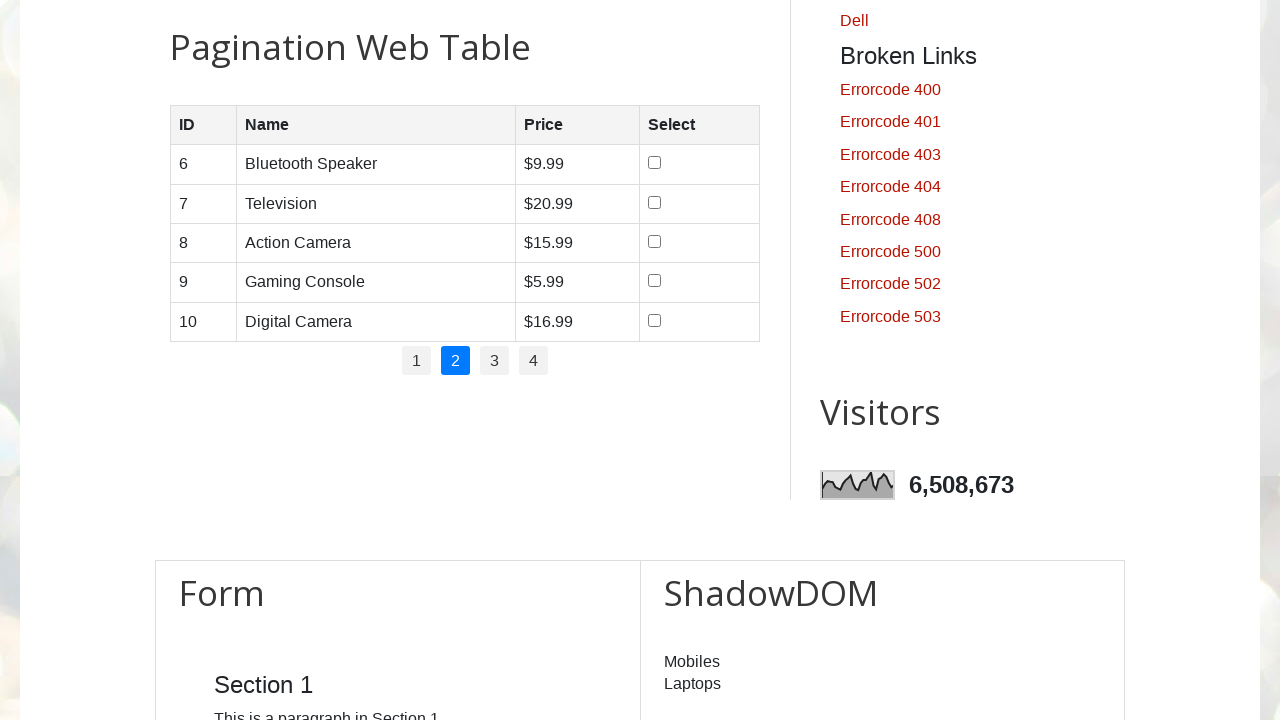

Waited 2 seconds for page 2 to load
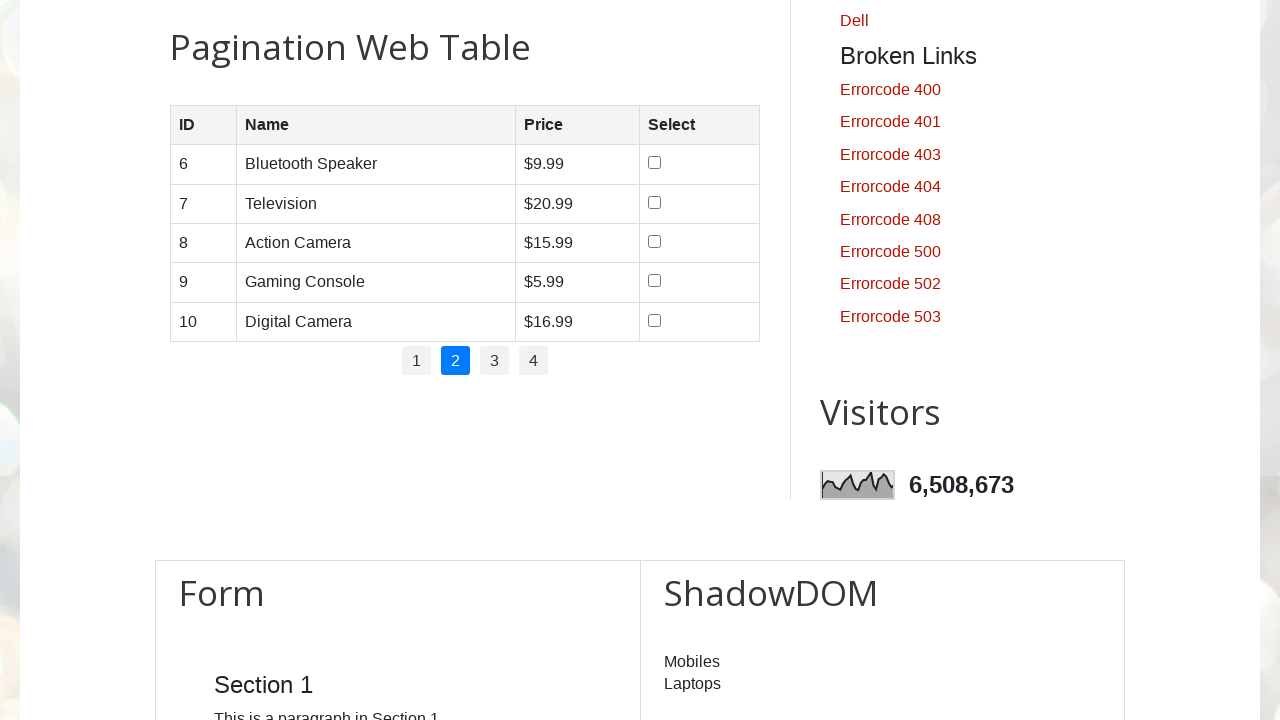

Clicked pagination link for page 3 at (494, 361) on //ul[@class='pagination']//li[3]
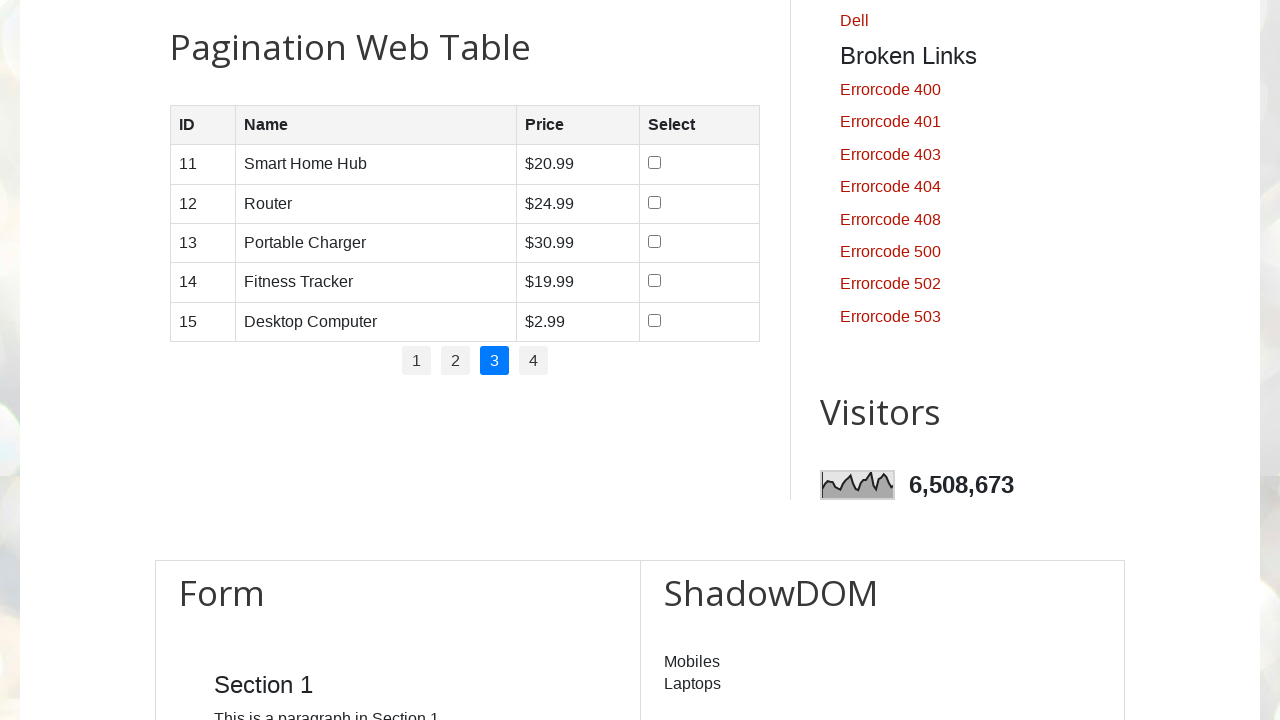

Waited 2 seconds for page 3 to load
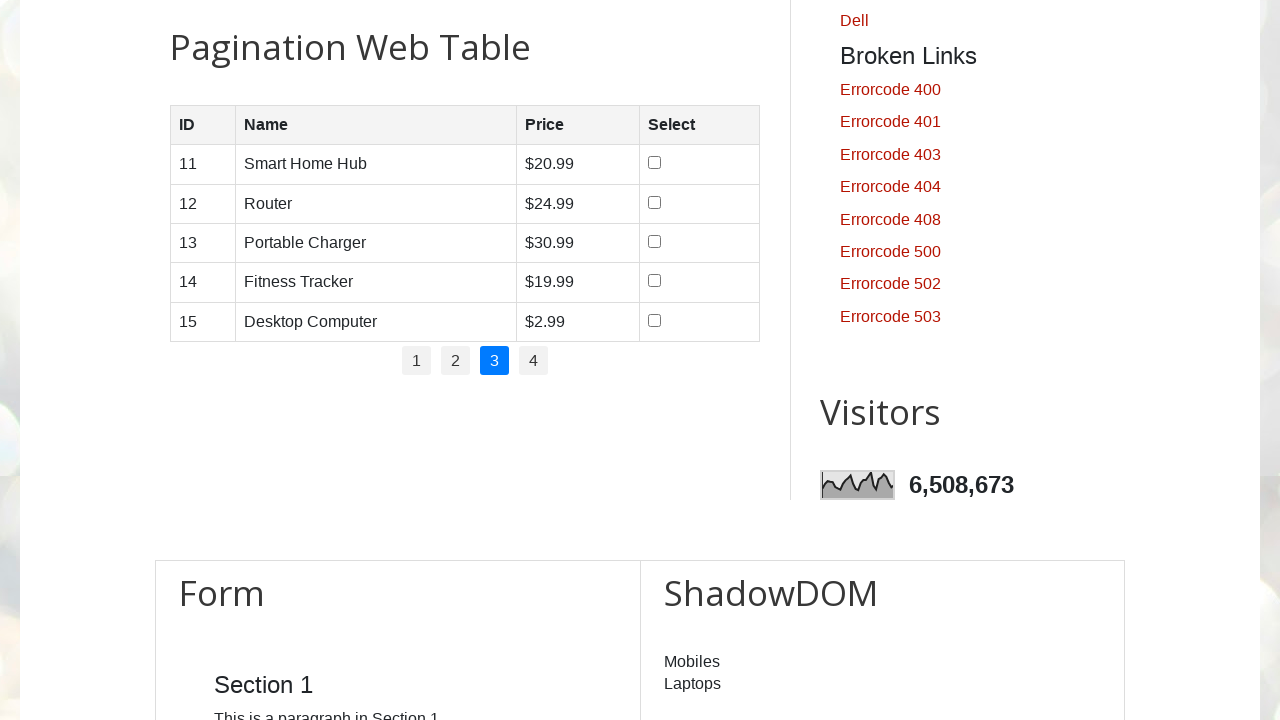

Clicked pagination link for page 4 at (534, 361) on //ul[@class='pagination']//li[4]
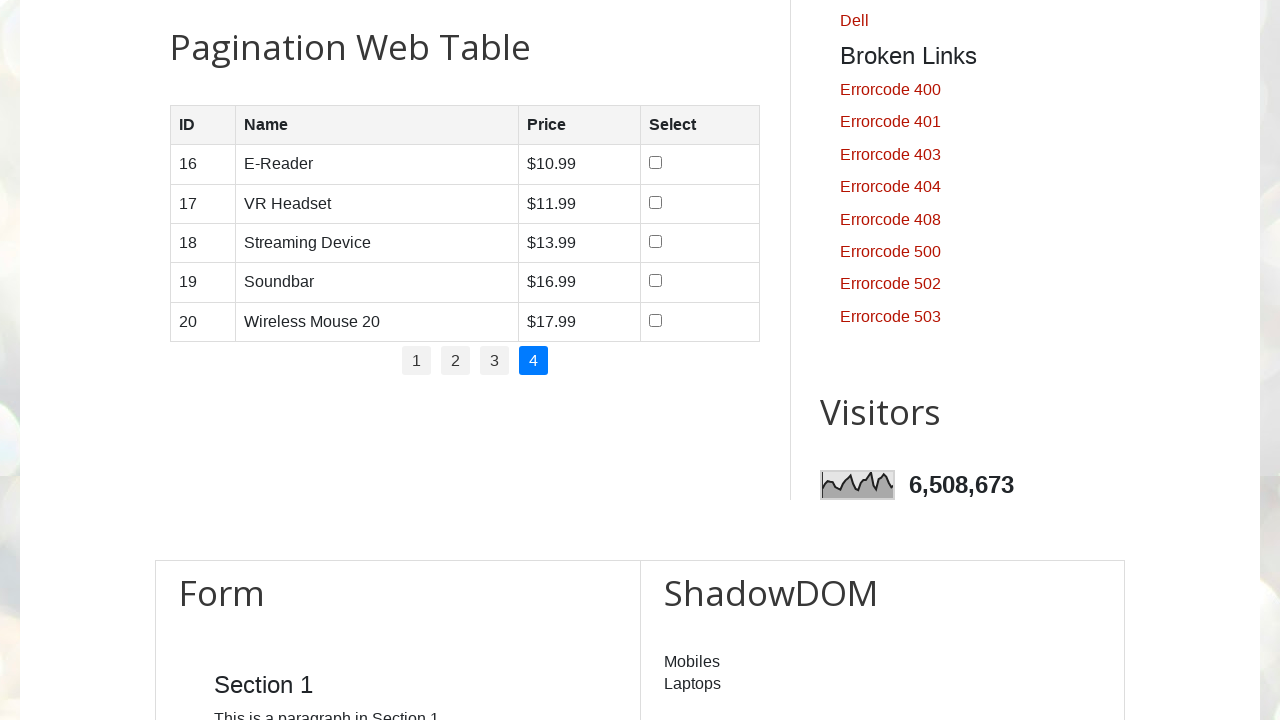

Waited 2 seconds for page 4 to load
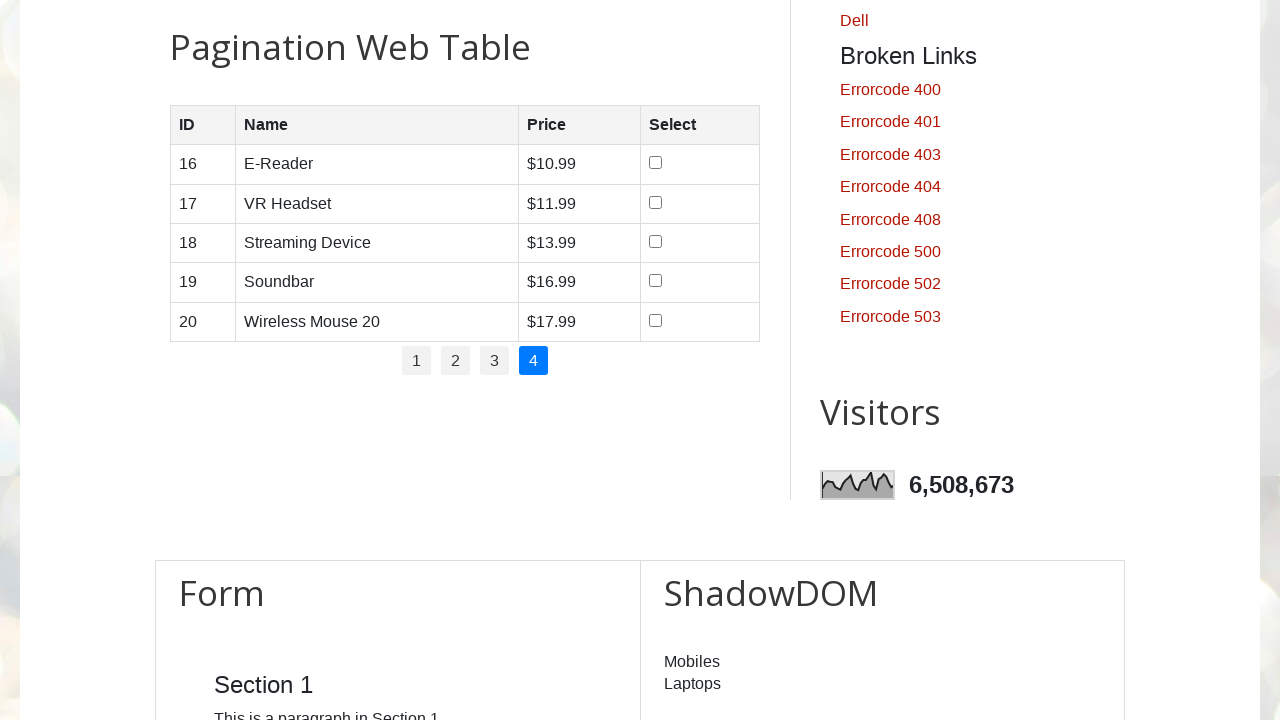

Retrieved product table with 5 rows
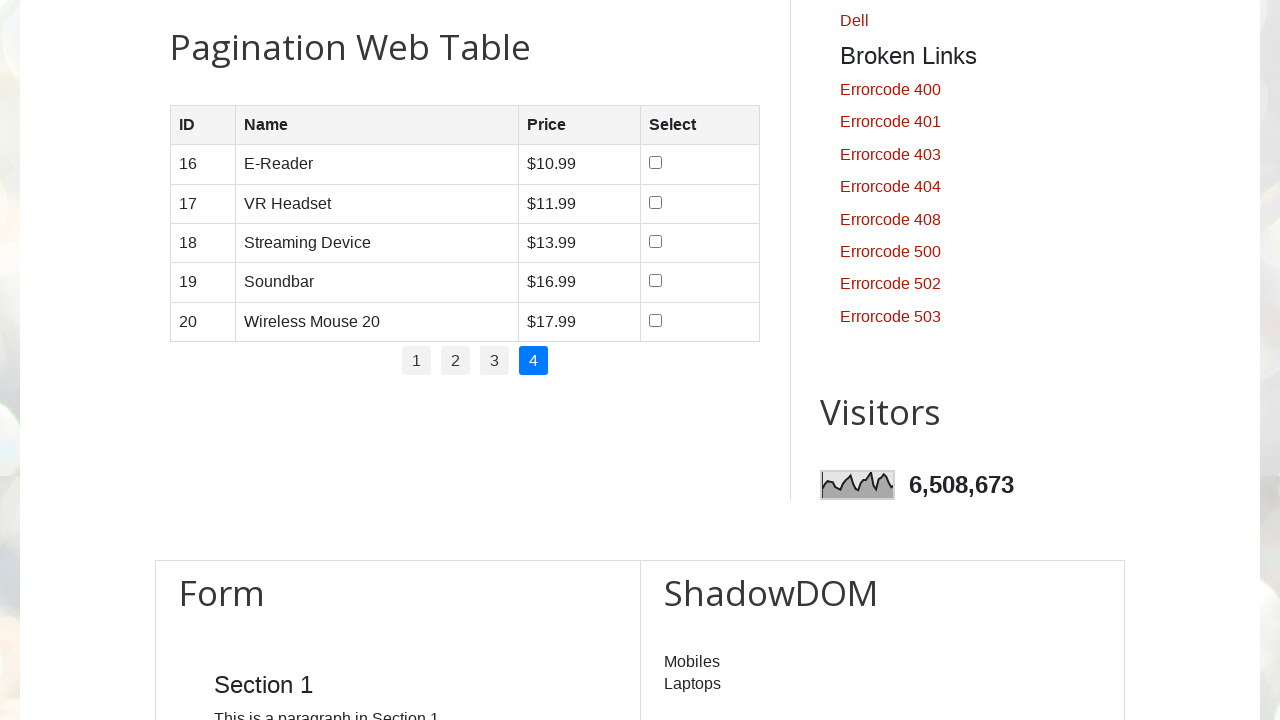

Clicked checkbox in row 1, column 4 at (700, 164) on //table[@id='productTable']//tbody//tr[1]/td[4]
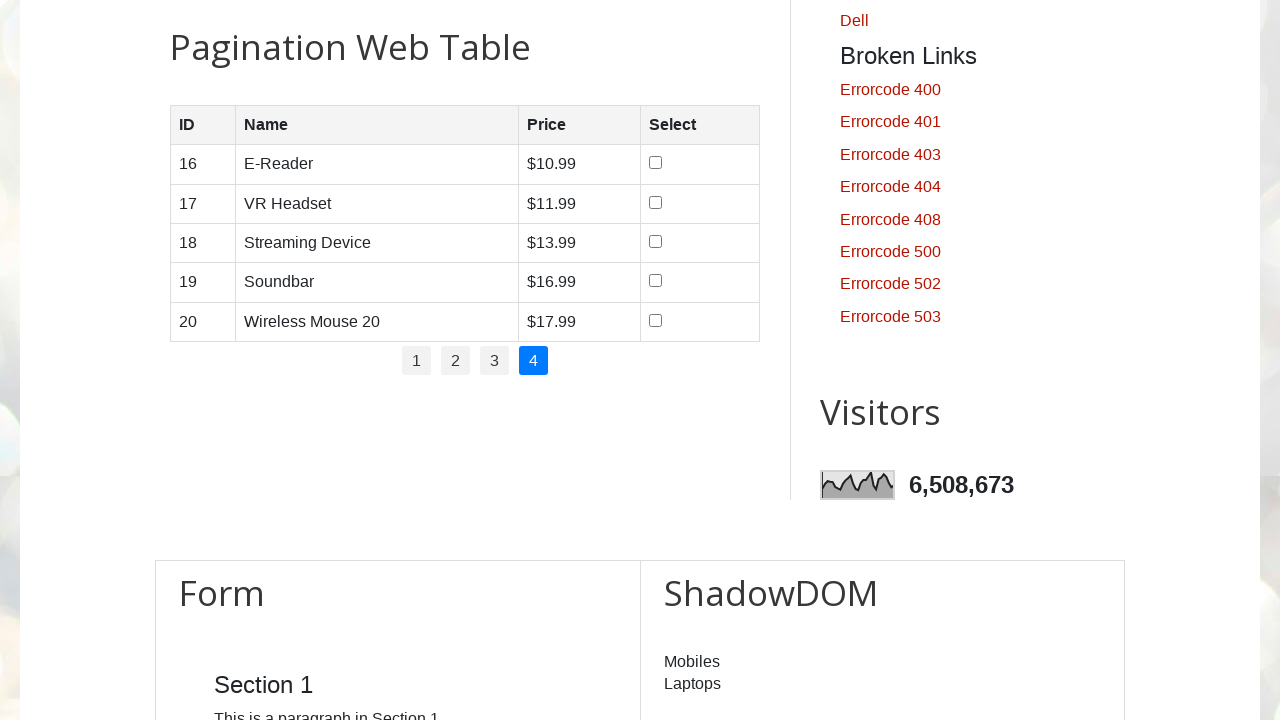

Clicked checkbox in row 2, column 4 at (700, 204) on //table[@id='productTable']//tbody//tr[2]/td[4]
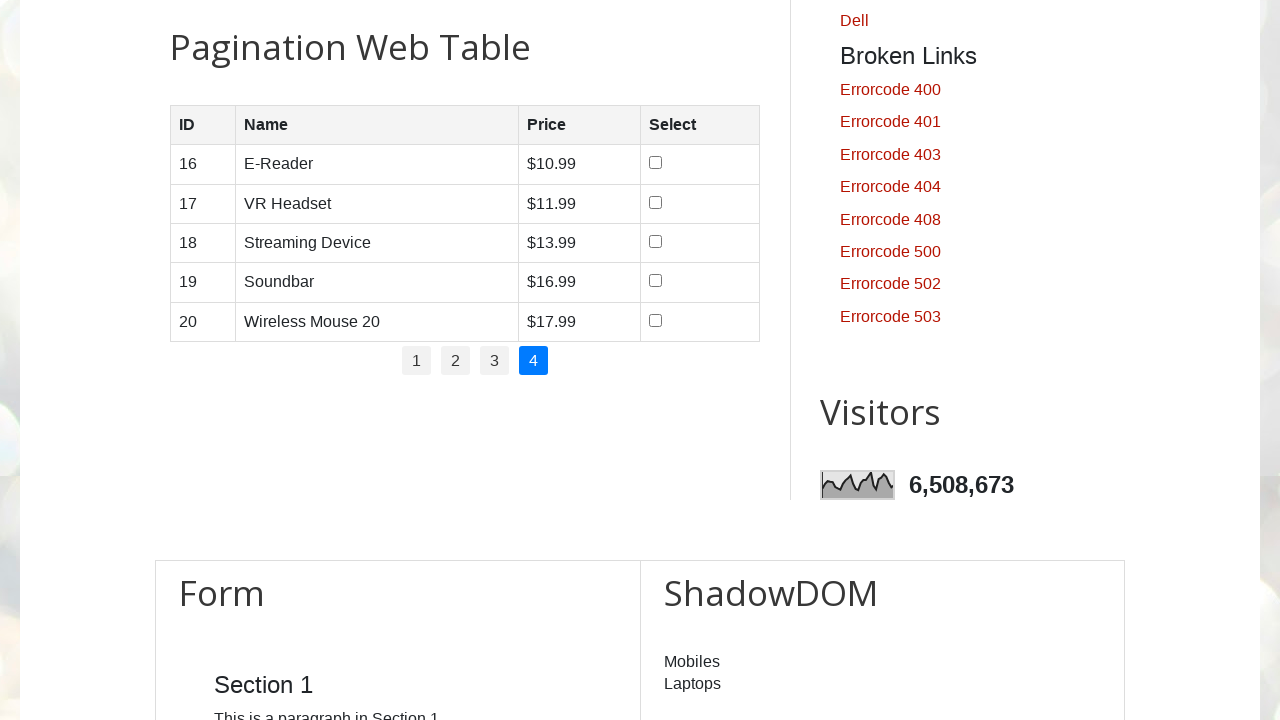

Clicked checkbox in row 3, column 4 at (700, 243) on //table[@id='productTable']//tbody//tr[3]/td[4]
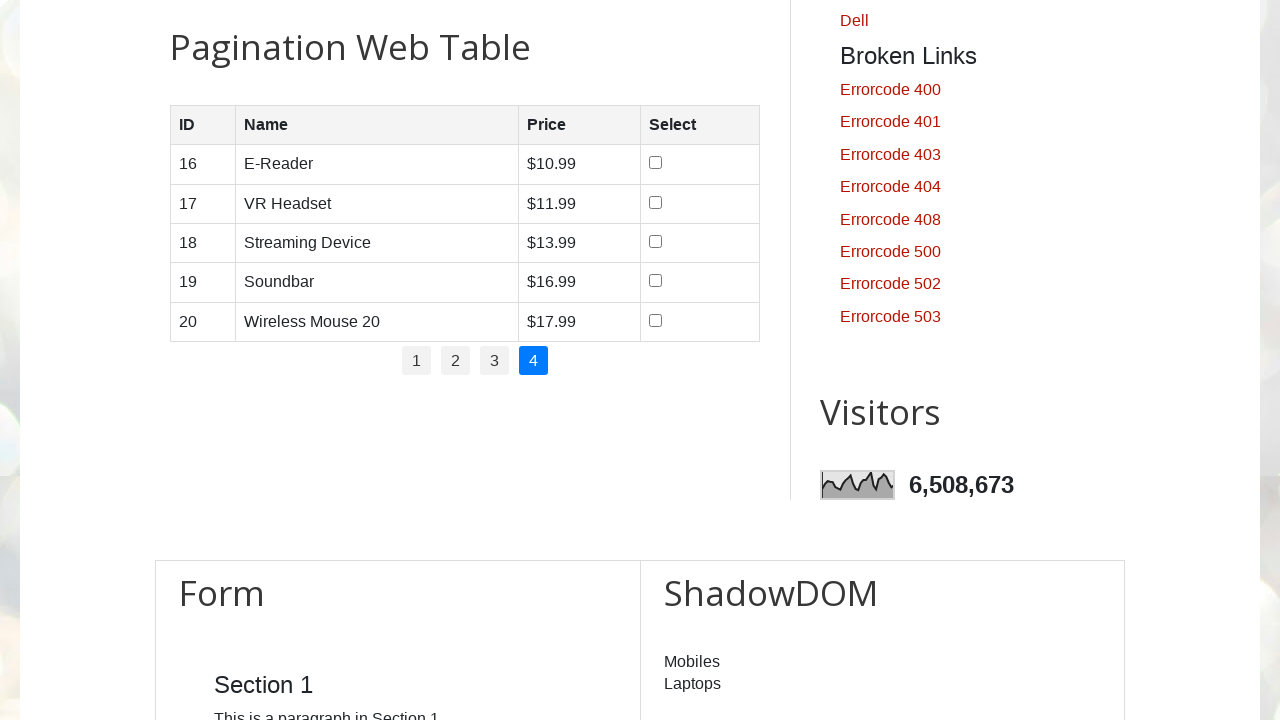

Clicked checkbox in row 4, column 4 at (700, 283) on //table[@id='productTable']//tbody//tr[4]/td[4]
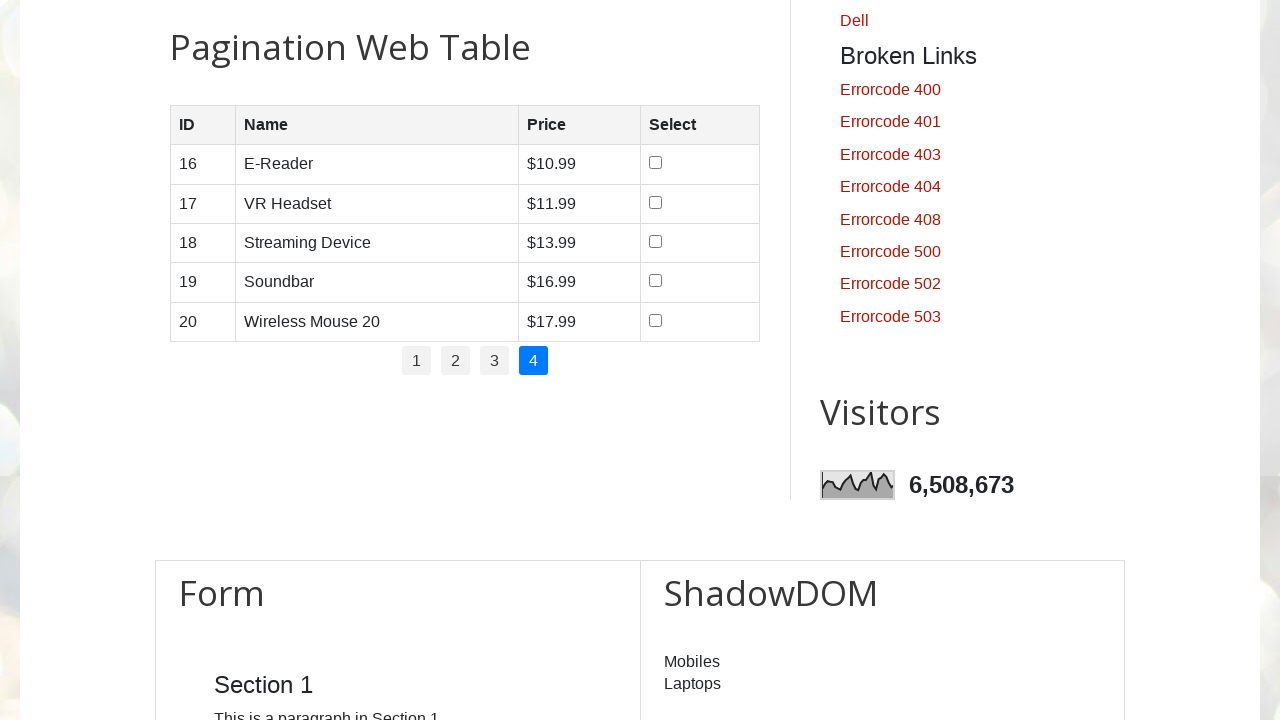

Clicked checkbox in row 5, column 4 at (700, 322) on //table[@id='productTable']//tbody//tr[5]/td[4]
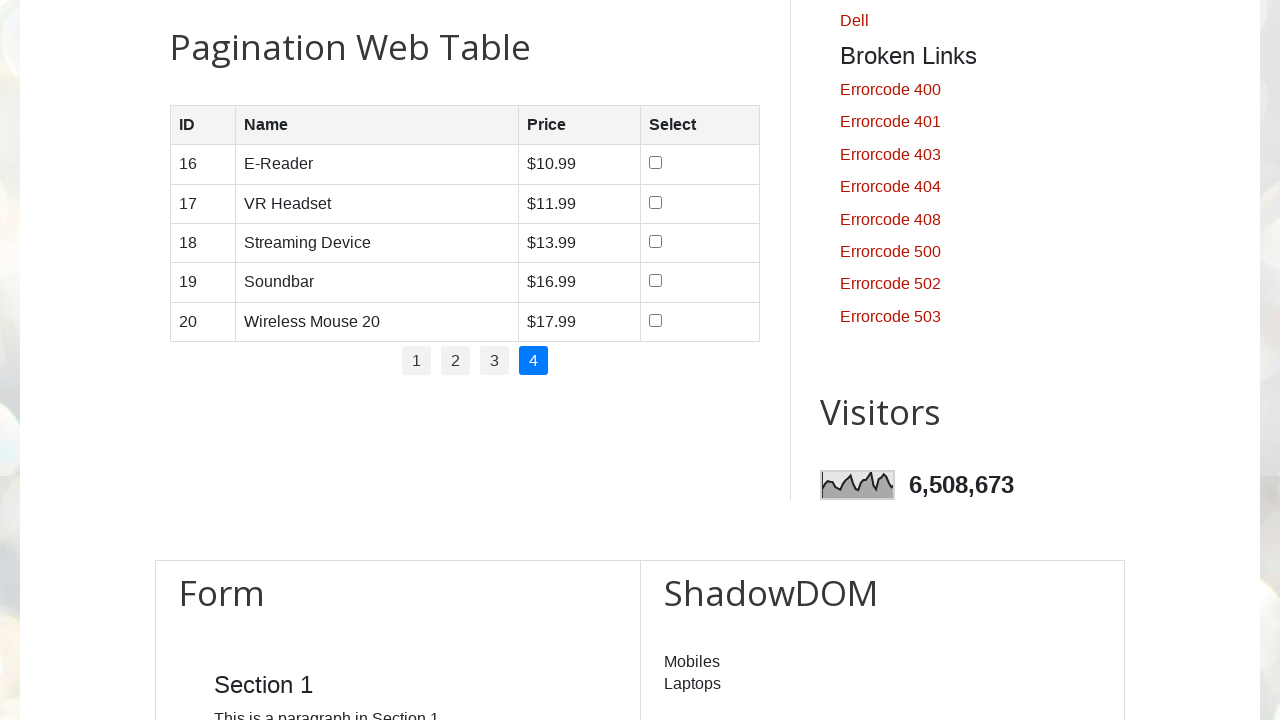

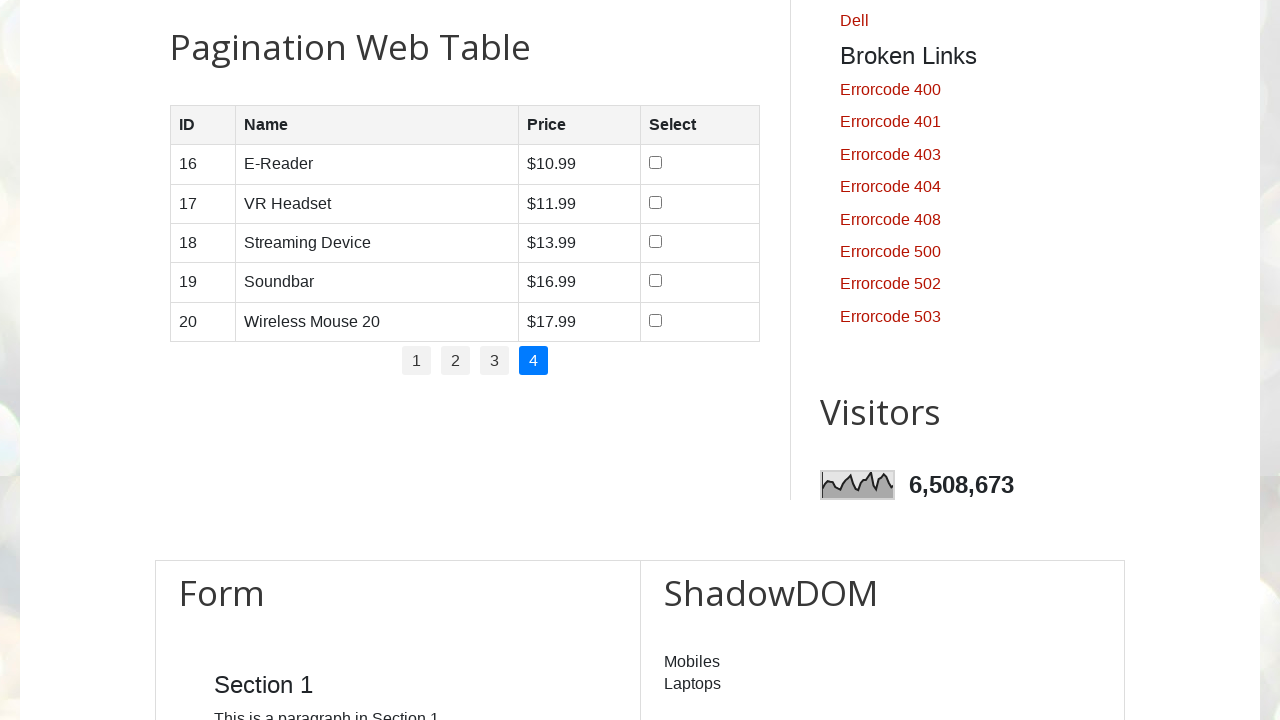